Navigates to GeeksforGeeks website and clicks on the Courses link

Starting URL: https://www.geeksforgeeks.org/

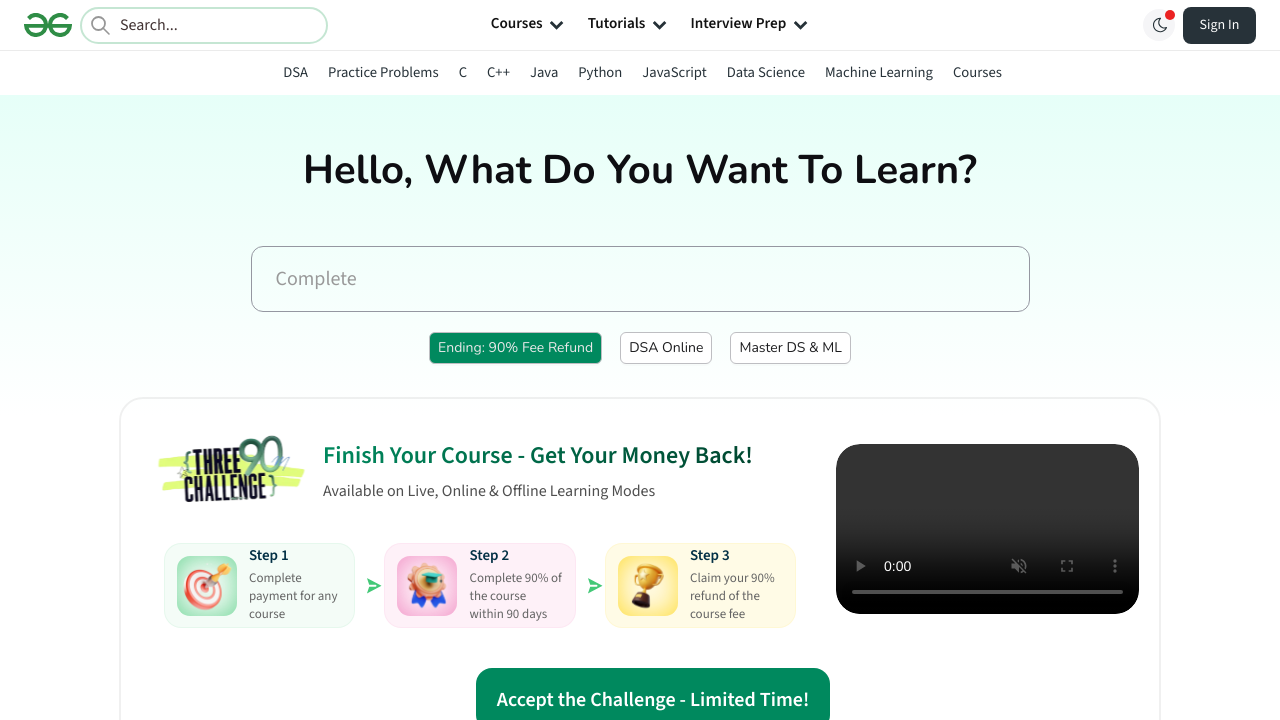

Navigated to GeeksforGeeks website
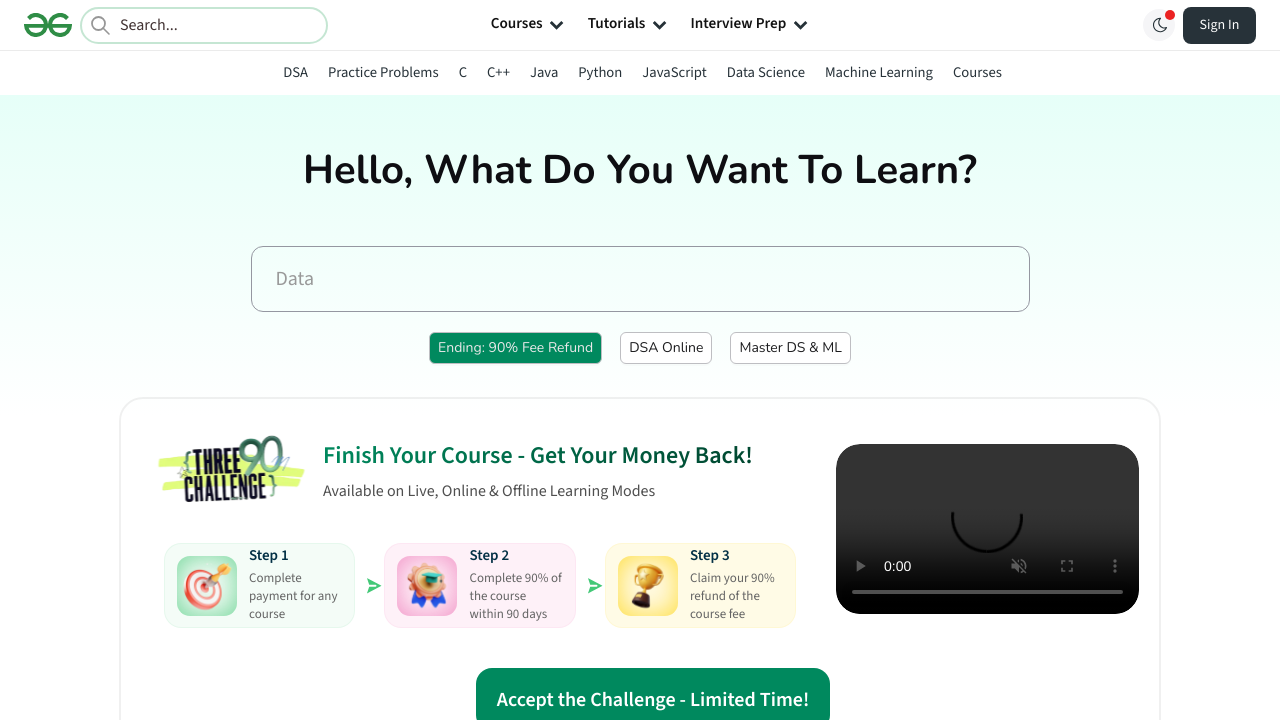

Clicked on the Courses link at (517, 25) on text=Courses
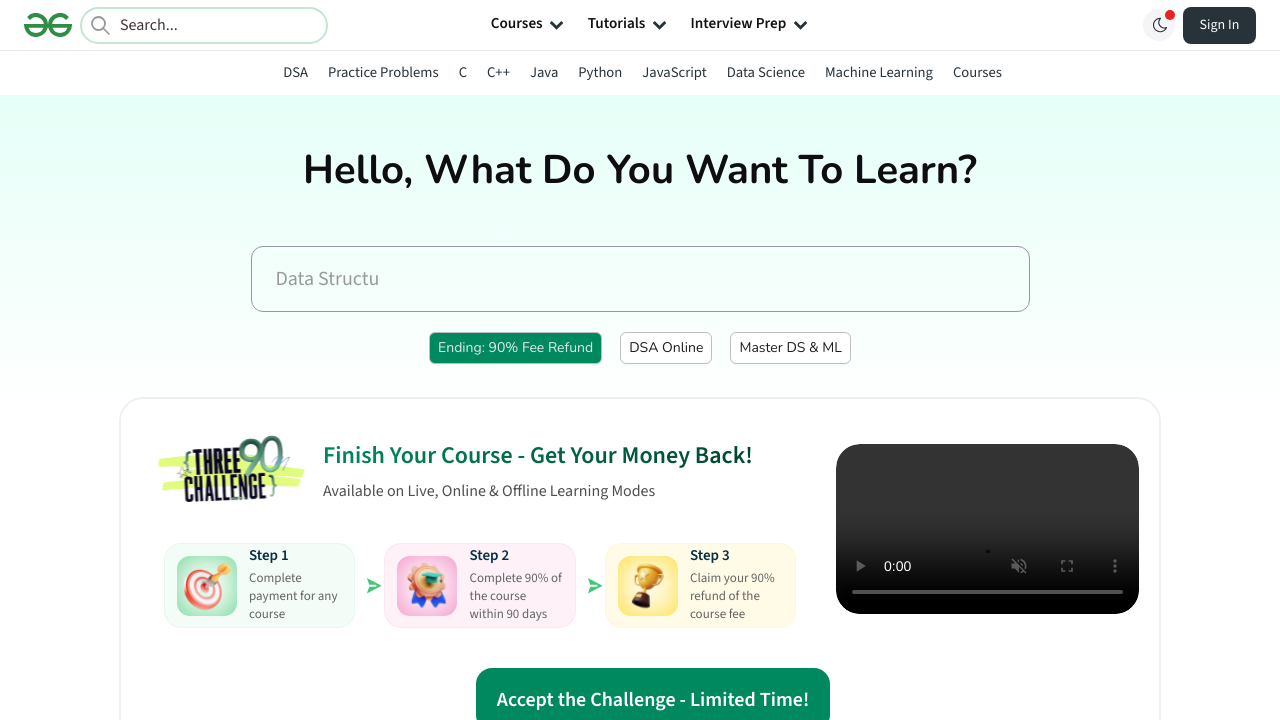

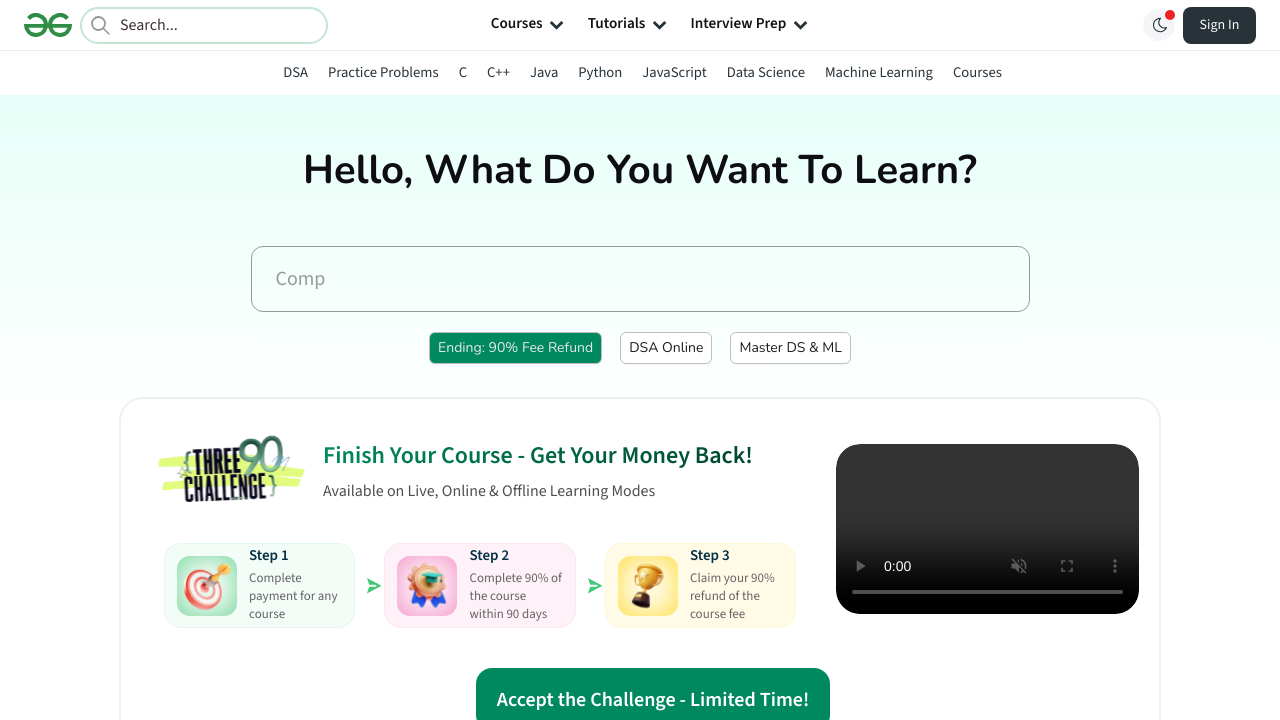